Tests the Confessions Generator web application by entering a name parameter and generating a confession

Starting URL: https://prajneya.github.io/Confessions-Generator/

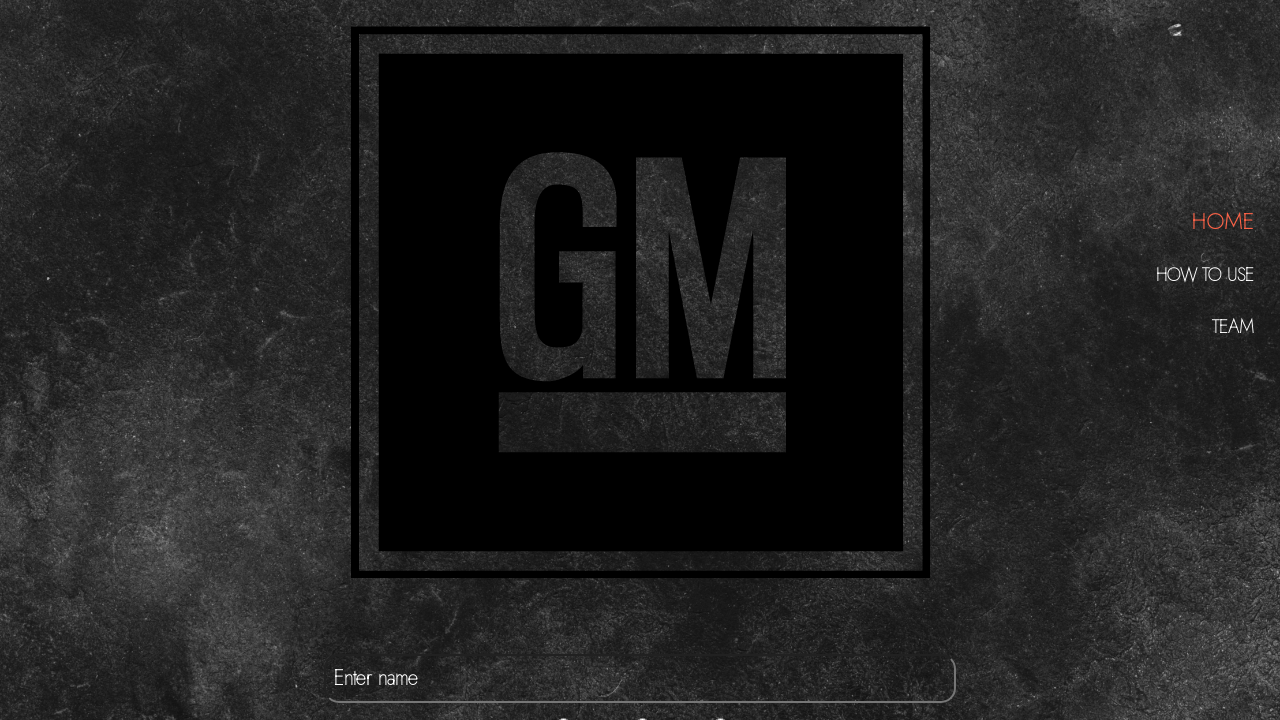

Page loaded with networkidle state
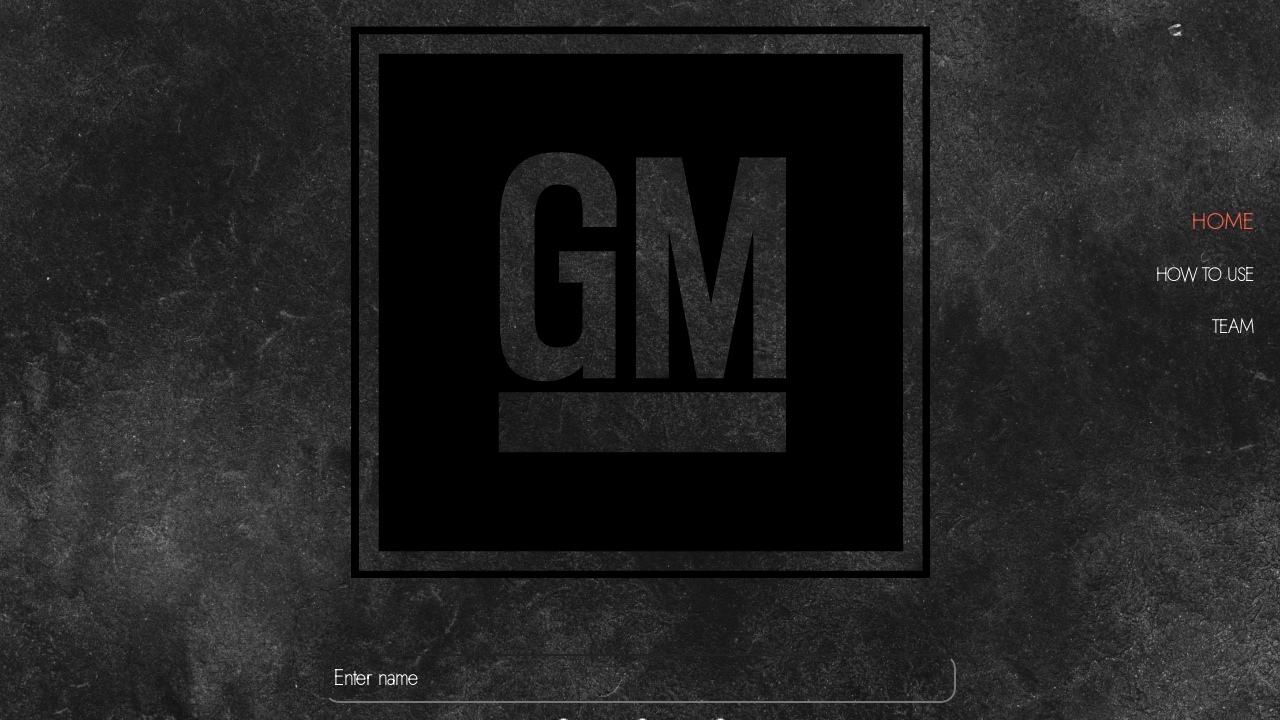

Filled name input field with 'Alex' on input[type='text']
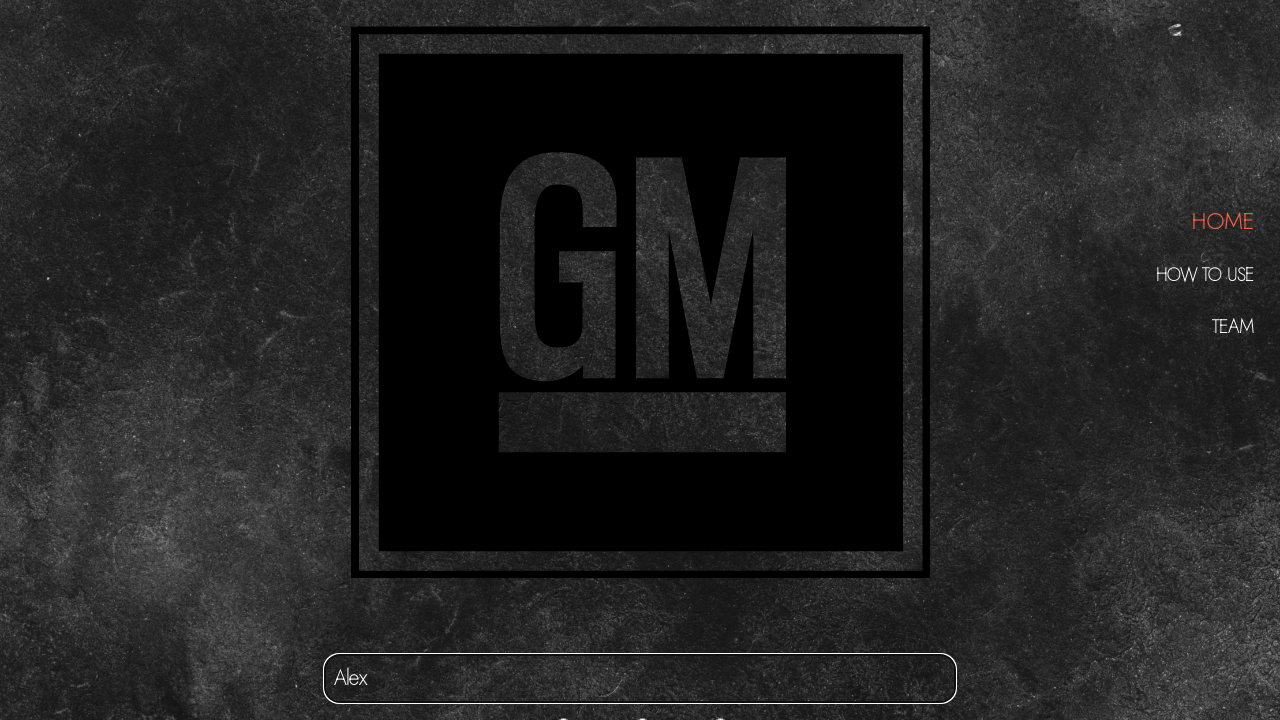

Clicked generate button to create confession at (640, 688) on button
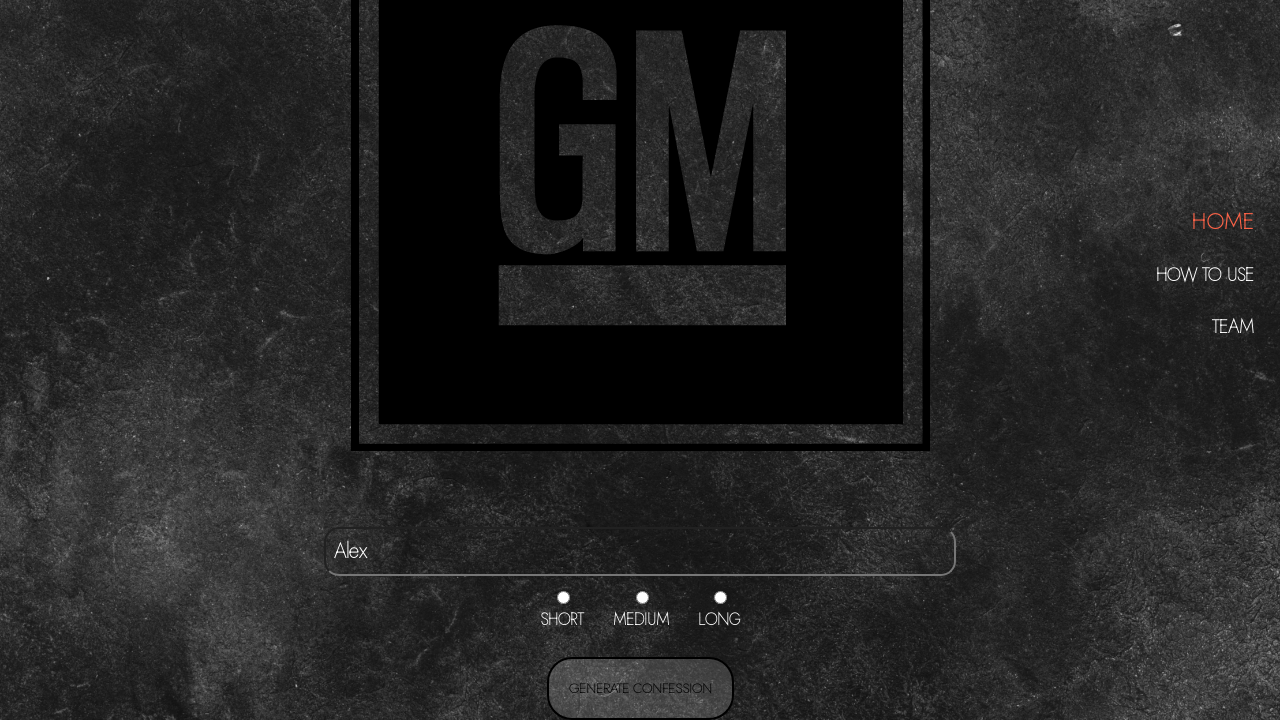

Waited 1 second for confession to be displayed
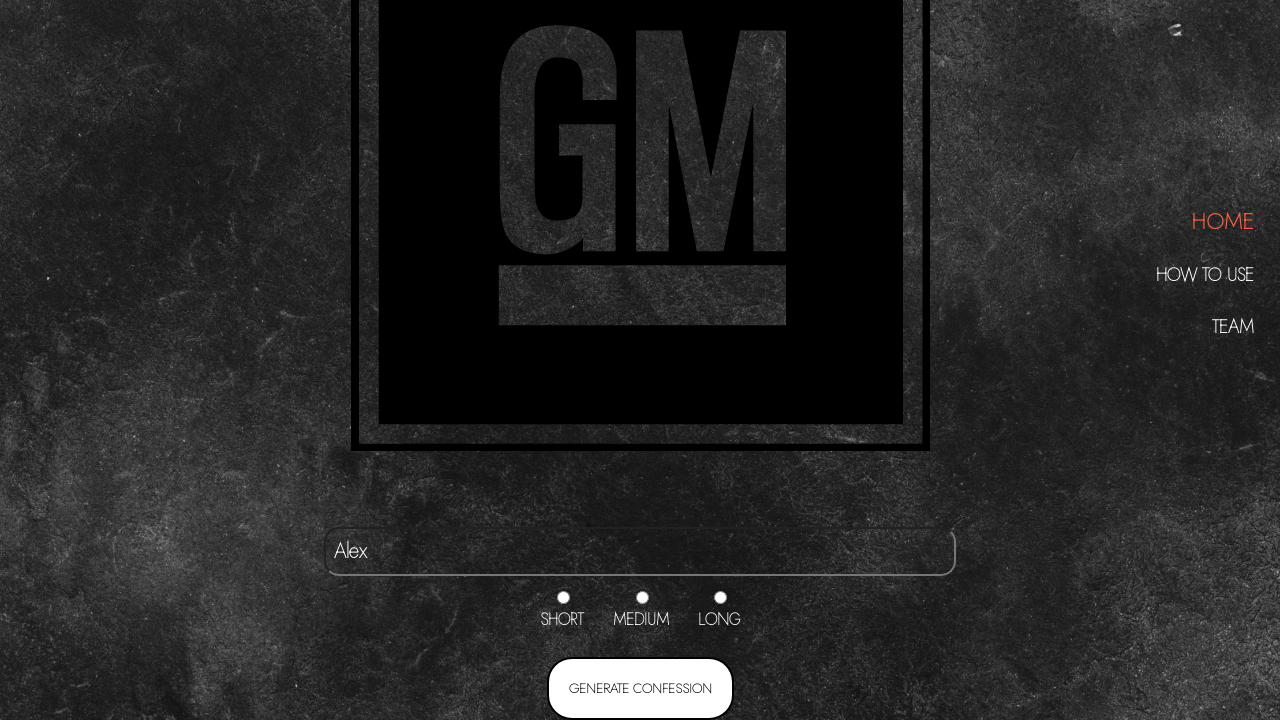

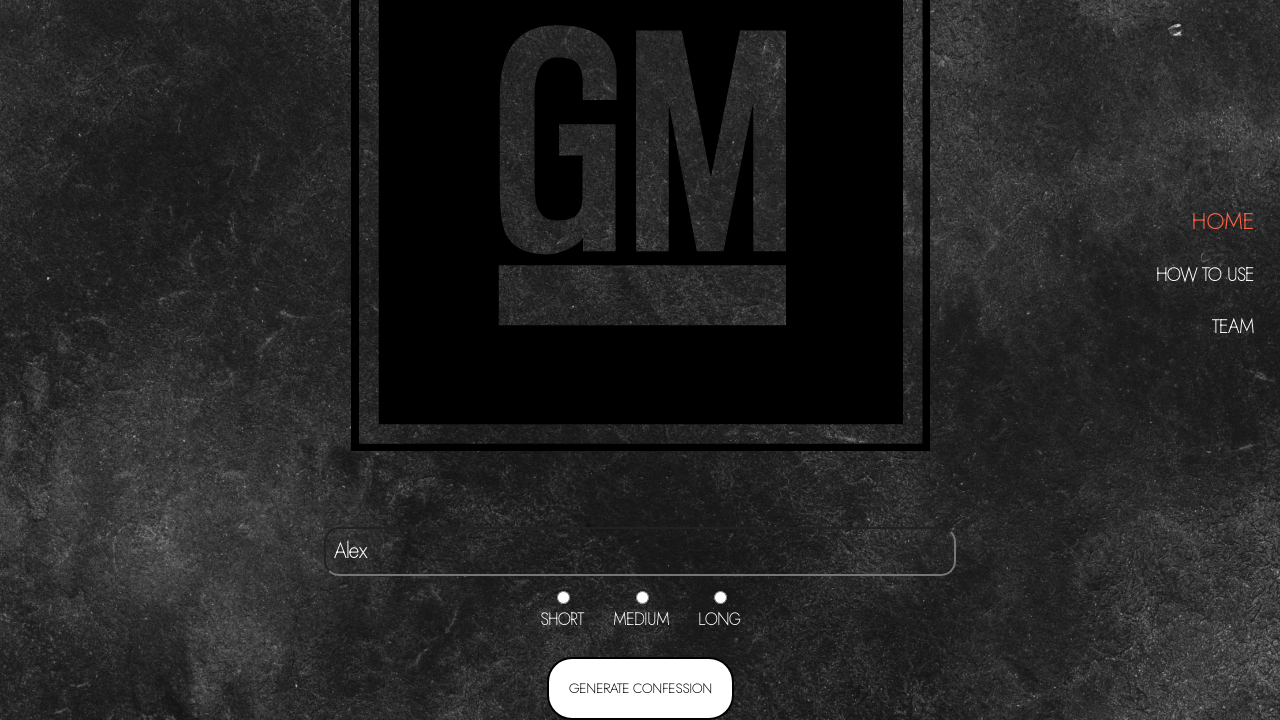